Tests floating menu functionality by scrolling to the page footer and clicking the About button in the floating menu to verify URL change

Starting URL: https://the-internet.herokuapp.com/floating_menu

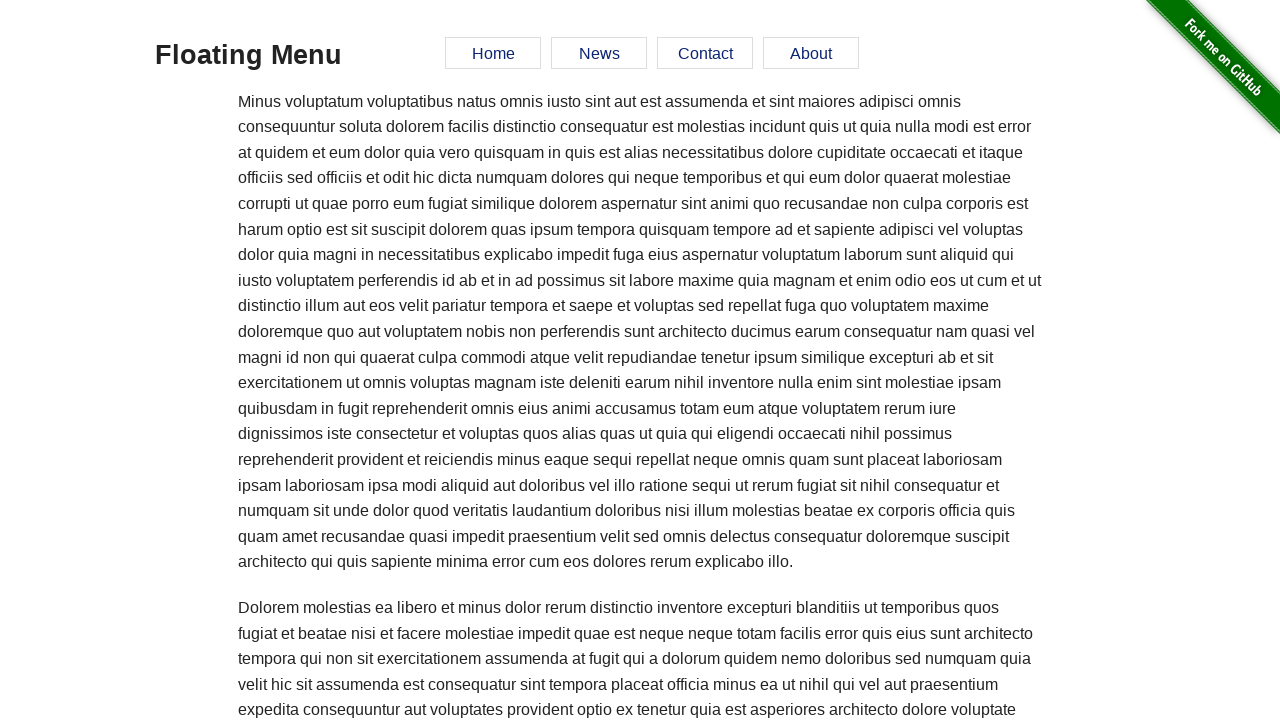

Scrolled down to page footer to trigger floating menu
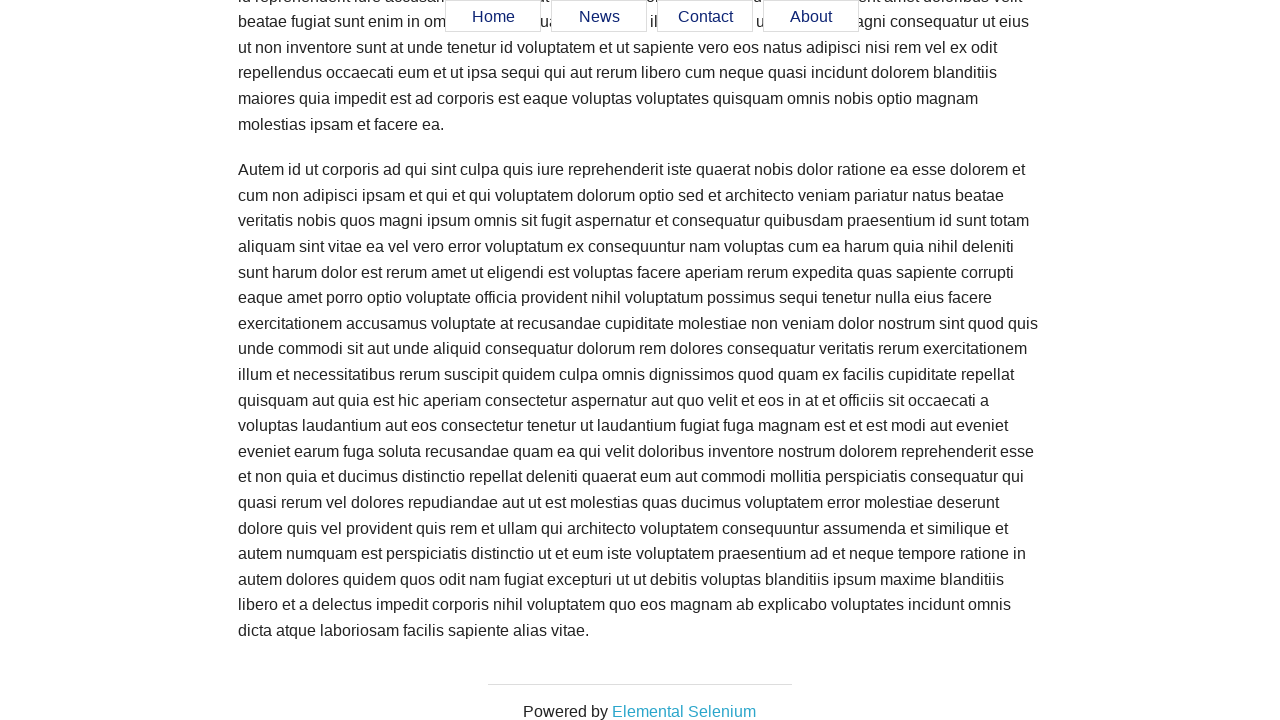

Clicked the About button in the floating menu at (811, 17) on a[href='#about']
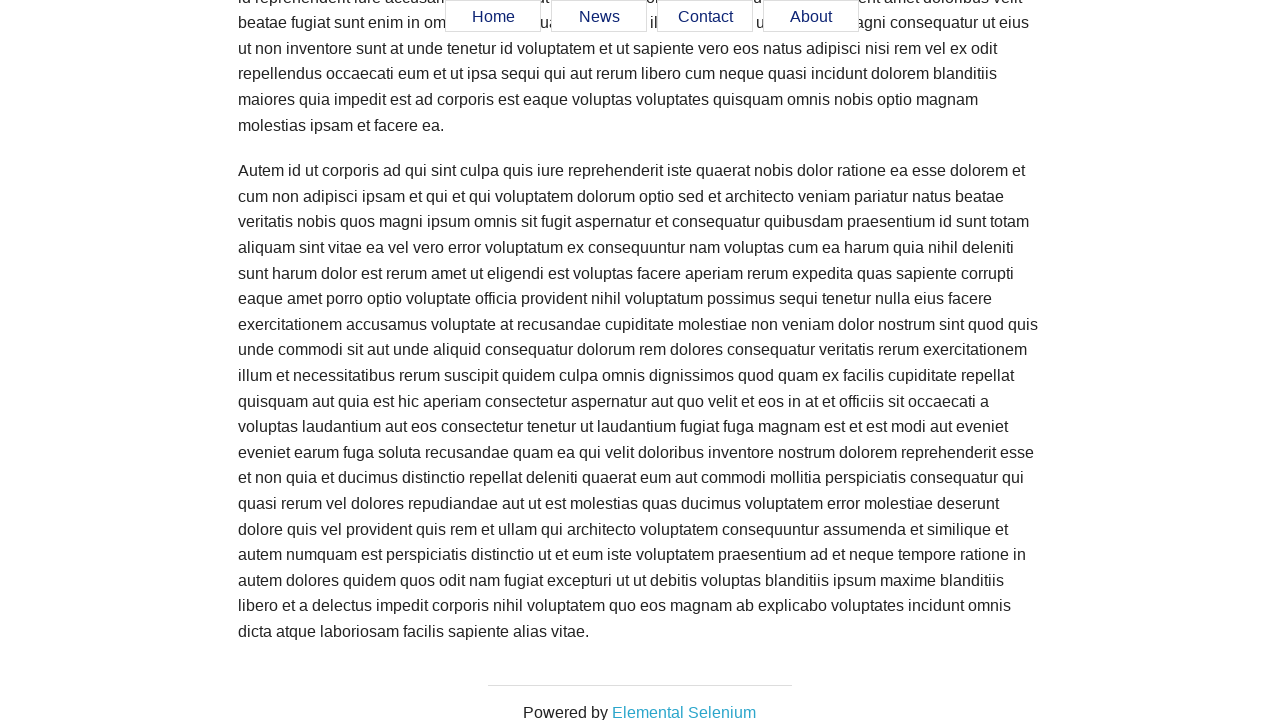

Verified URL contains #about fragment
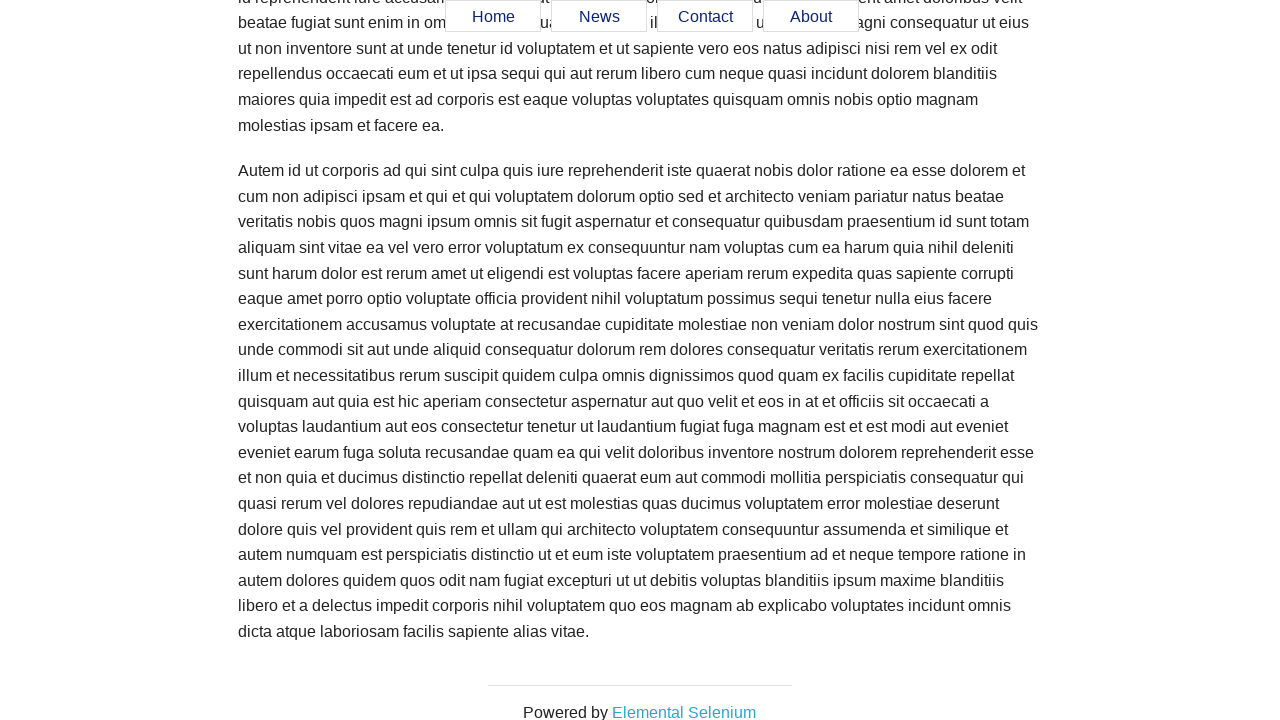

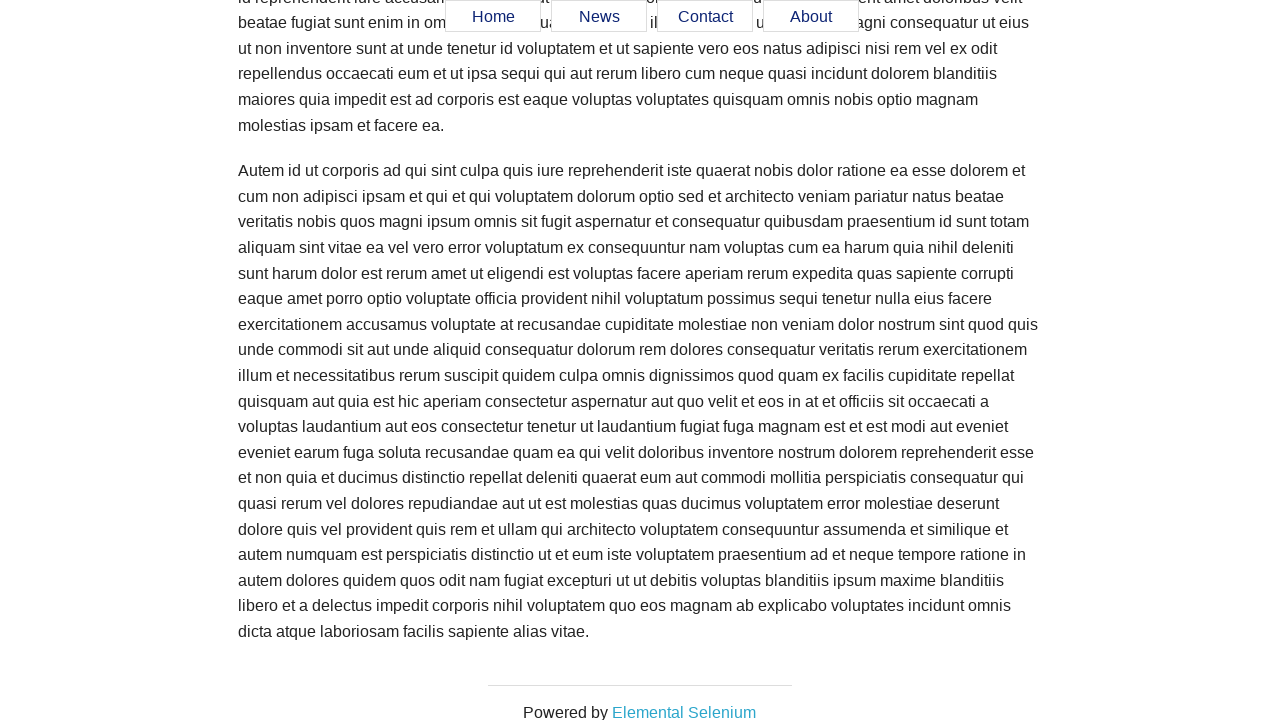